Tests the message window functionality on DemoQA by clicking the message window button, handling the popup, and closing it.

Starting URL: https://demoqa.com/

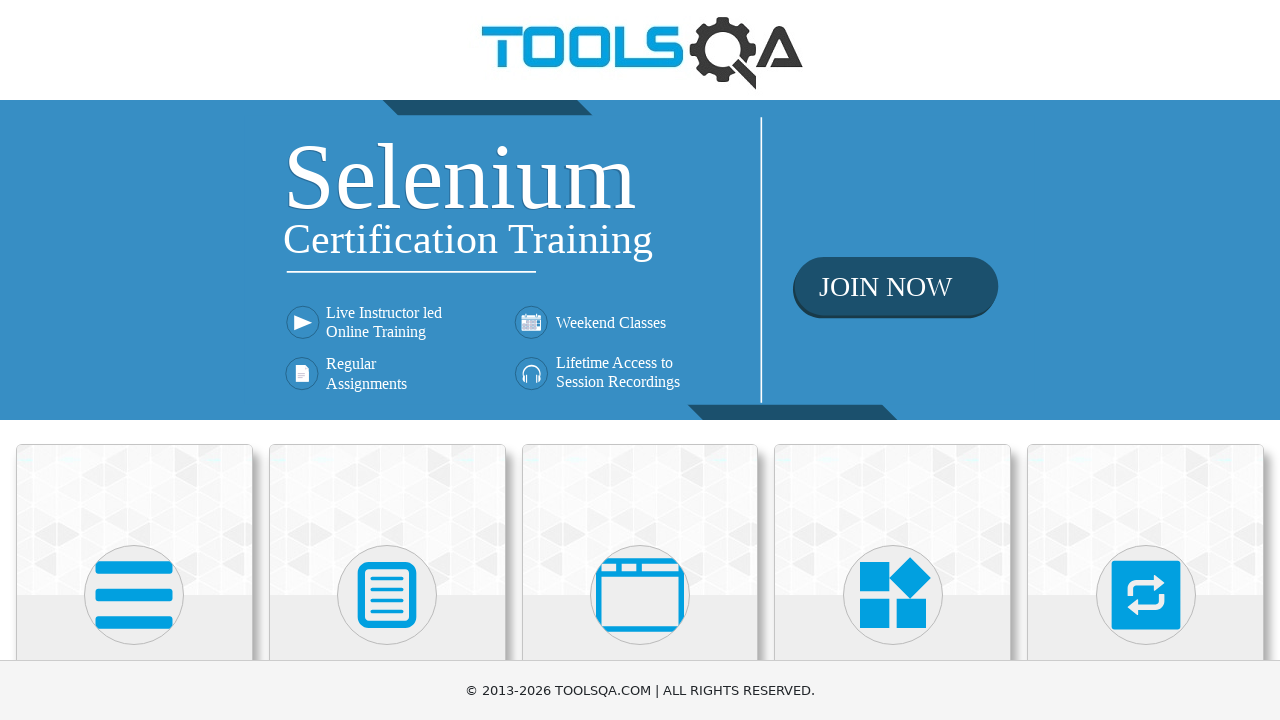

Clicked on 'Alerts, Frame & Windows' menu at (640, 360) on xpath=//h5[text()='Alerts, Frame & Windows']
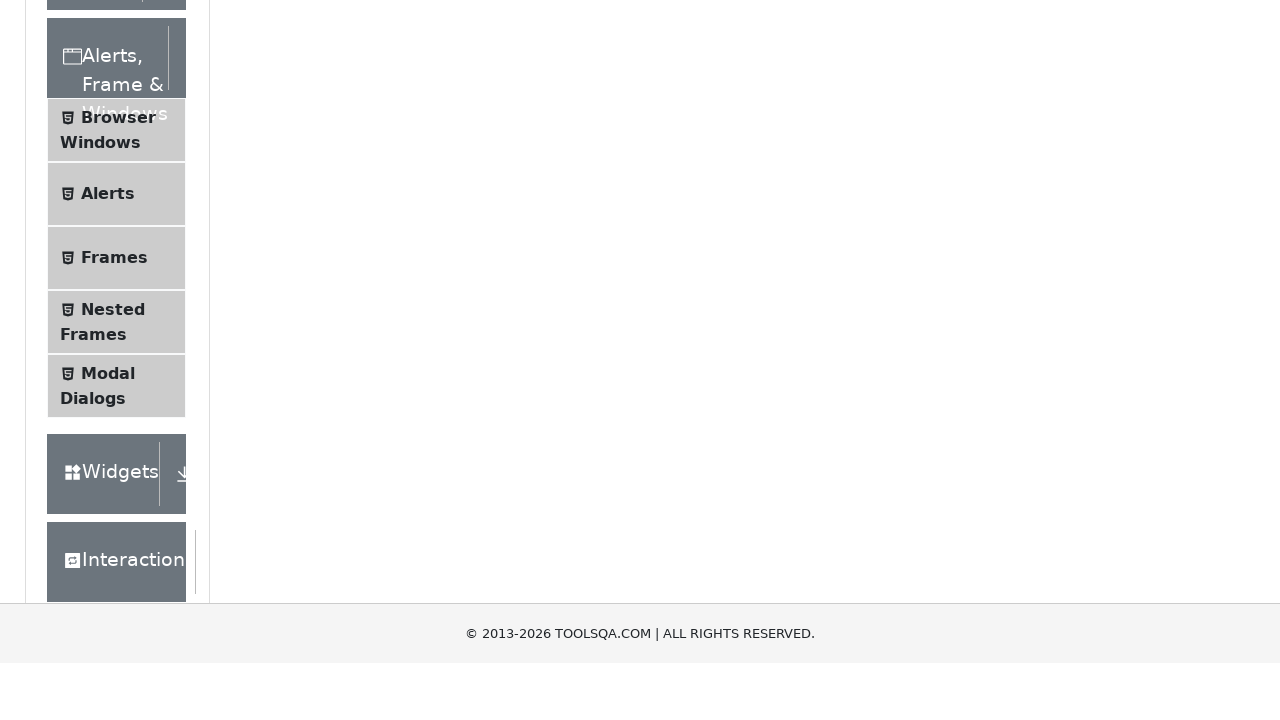

Clicked on 'Browser Windows' submenu at (118, 424) on xpath=//span[text()='Browser Windows']
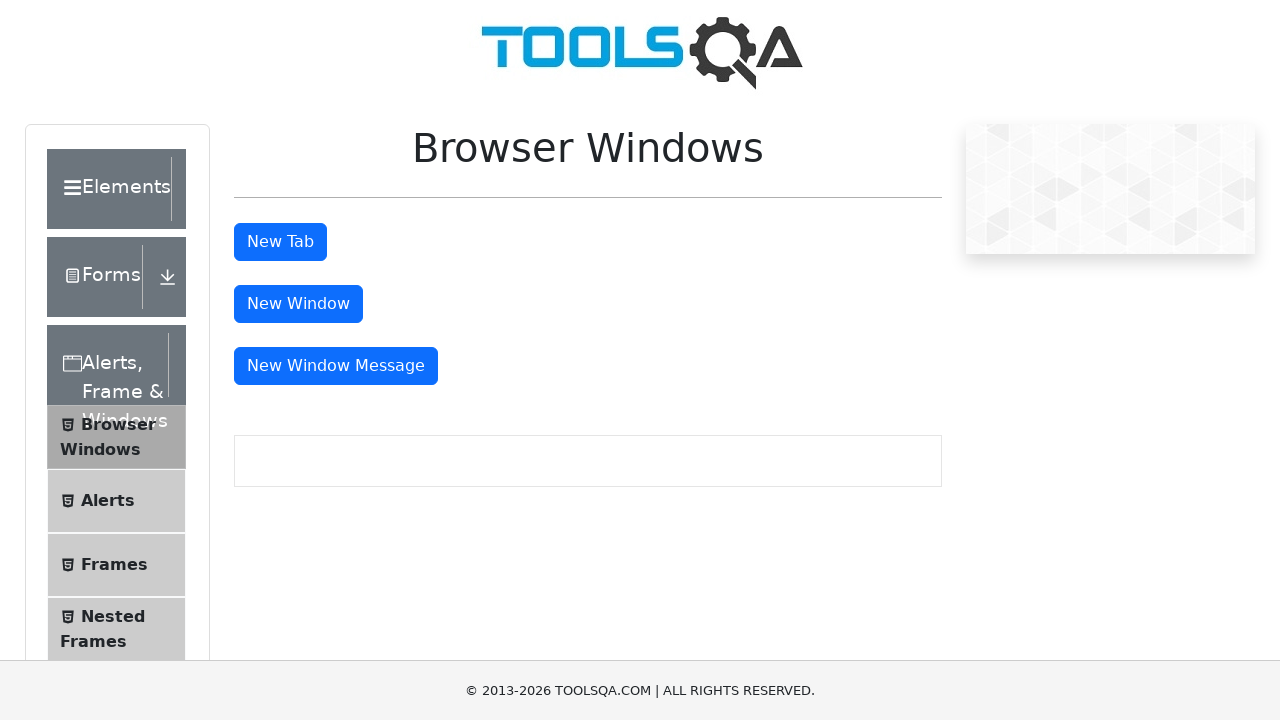

Clicked message window button and popup window opened at (336, 366) on #messageWindowButton
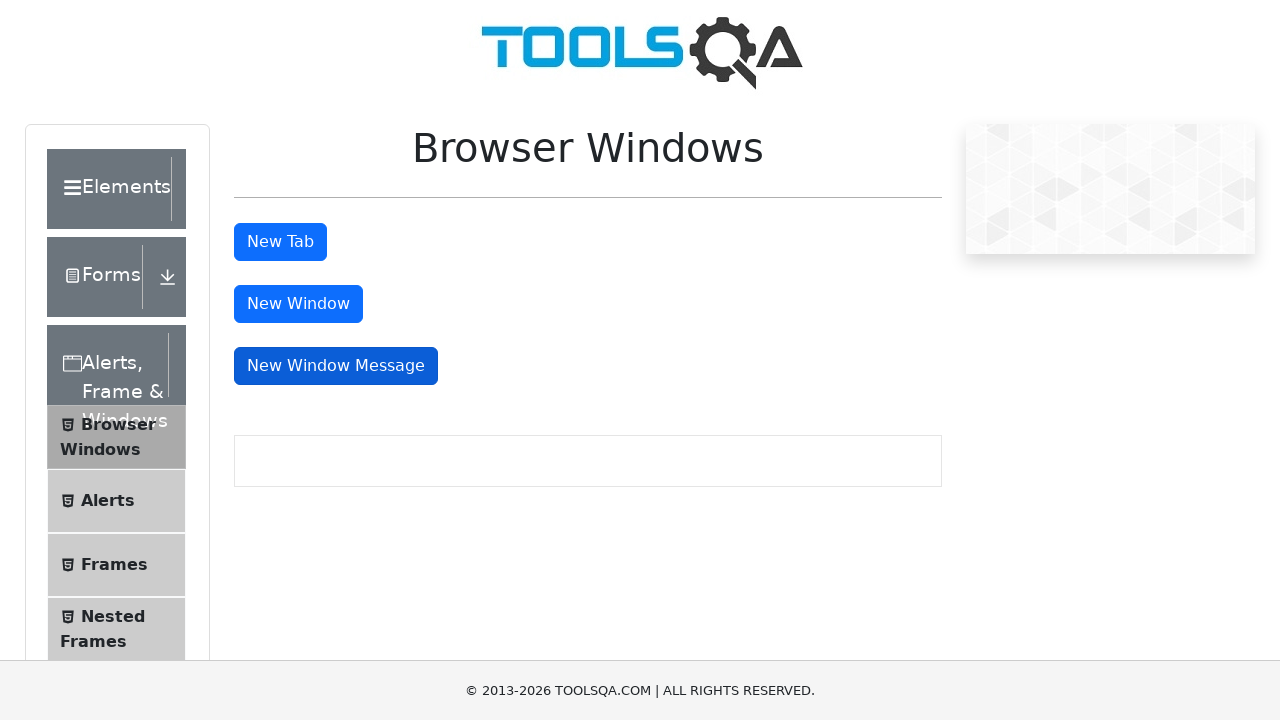

Message window loaded and ready
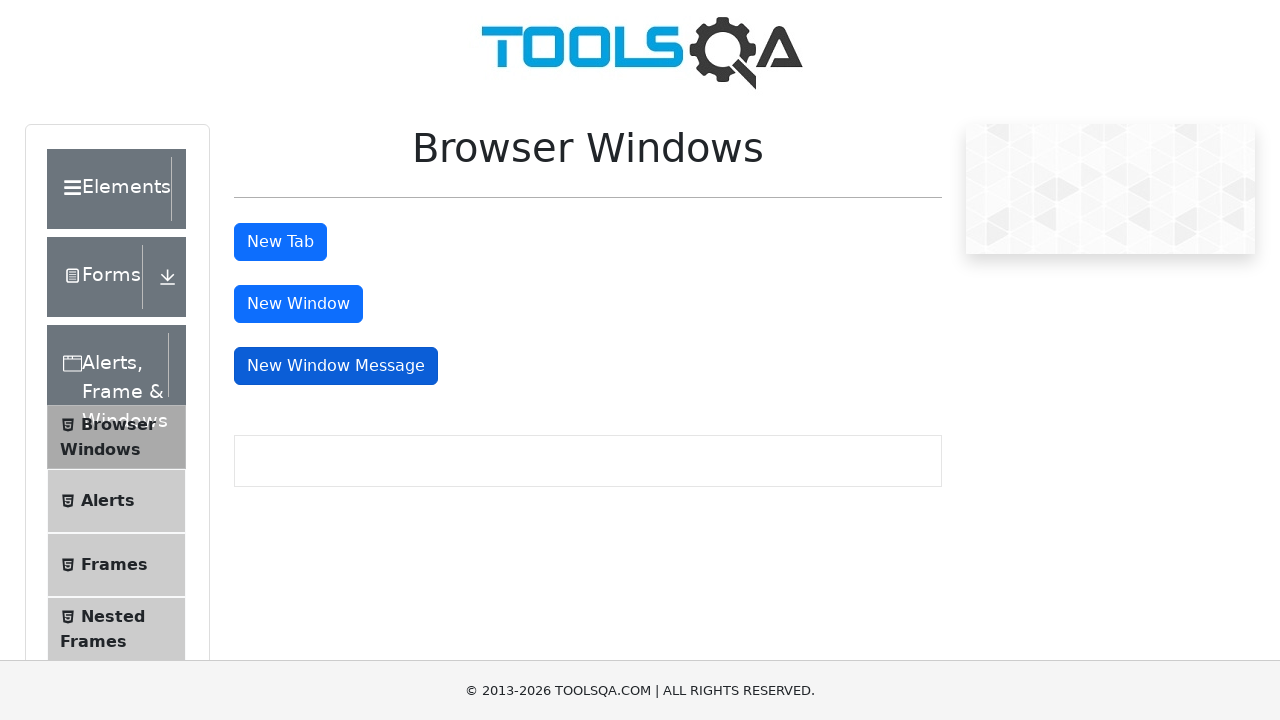

Closed message window popup
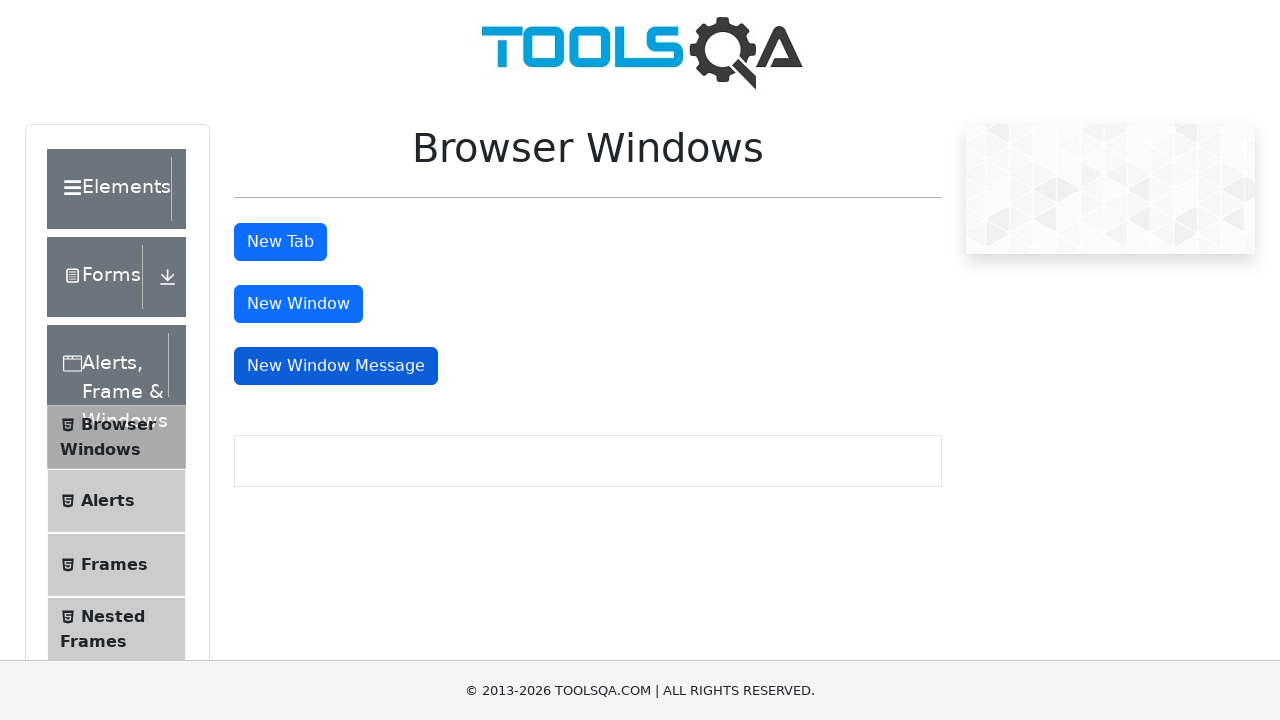

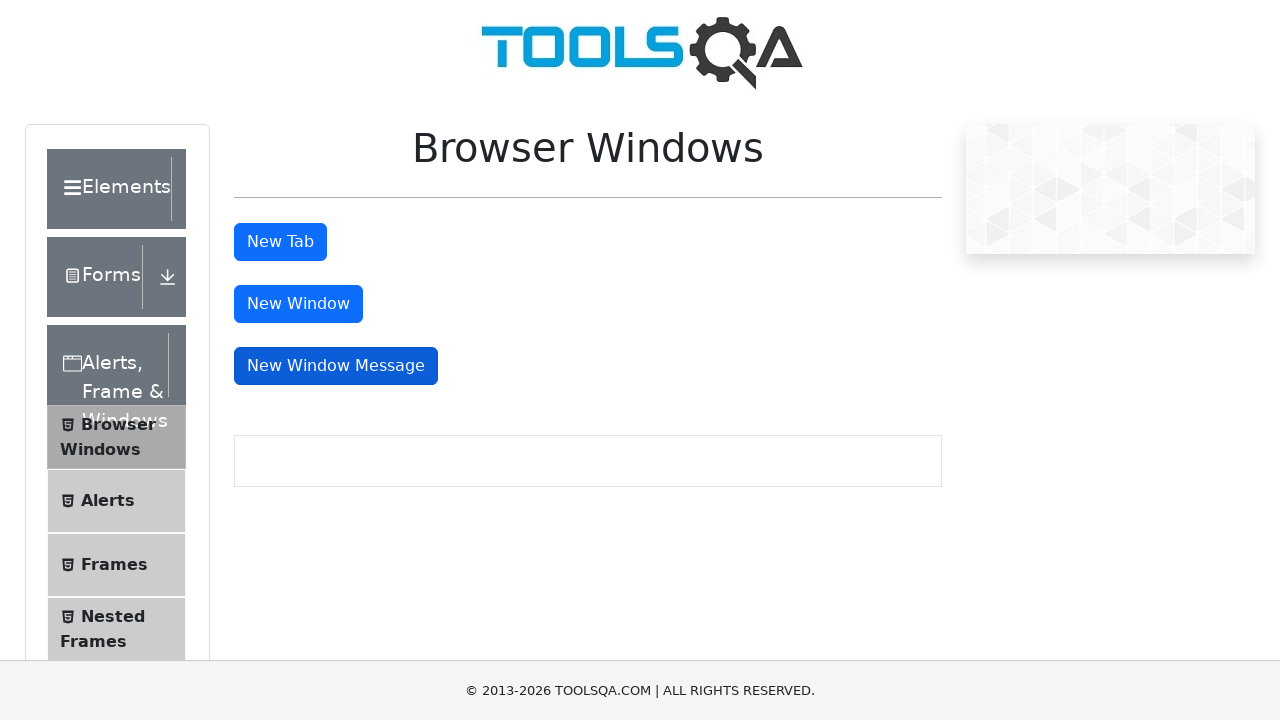